Runs a speed test on fast.com and reveals additional details by clicking the show more info button

Starting URL: https://fast.com/

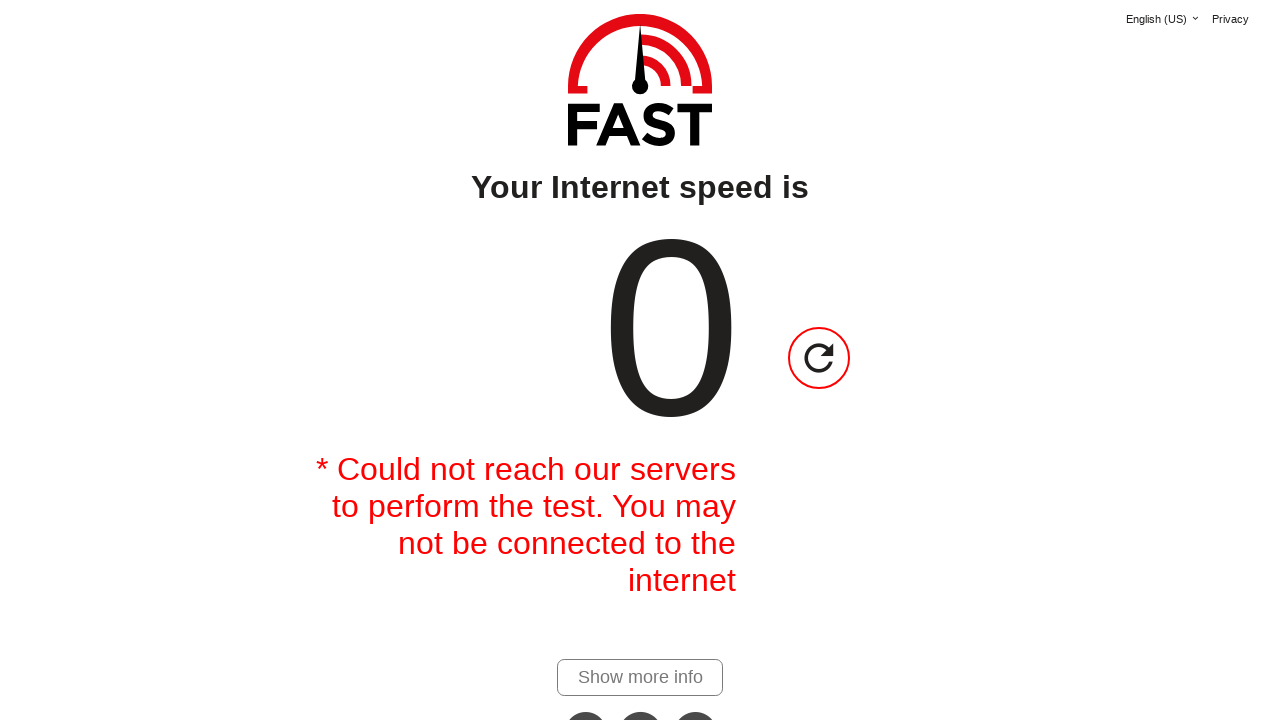

Waited for 'Show More Details' button to appear after speed test completion
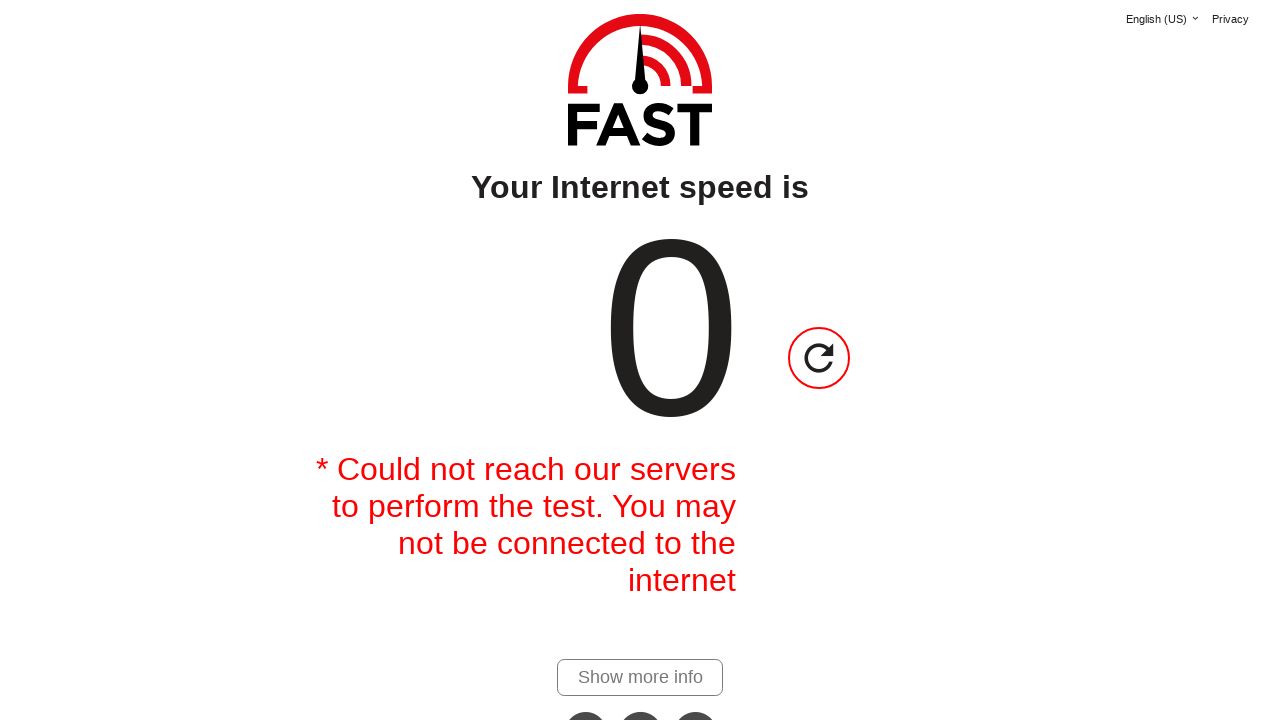

Clicked the 'Show More Details' button to reveal additional test information at (640, 677) on #show-more-details-link
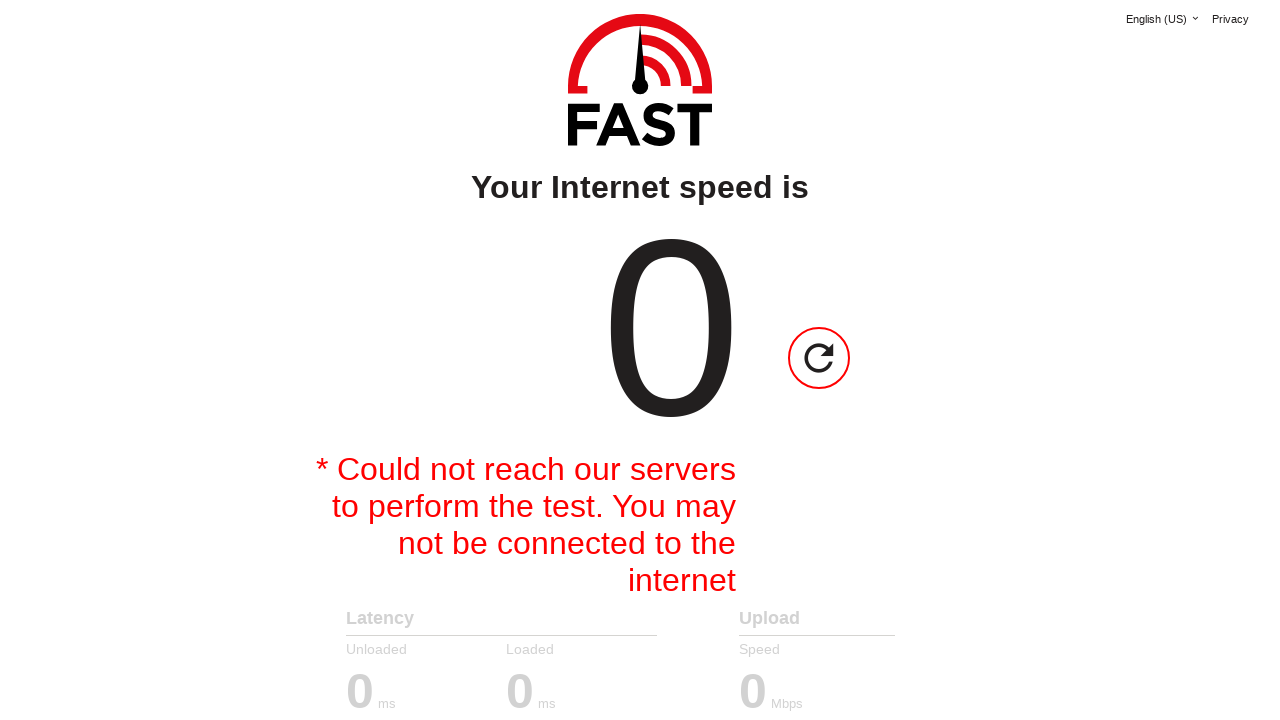

Upload speed value became visible after expanding details
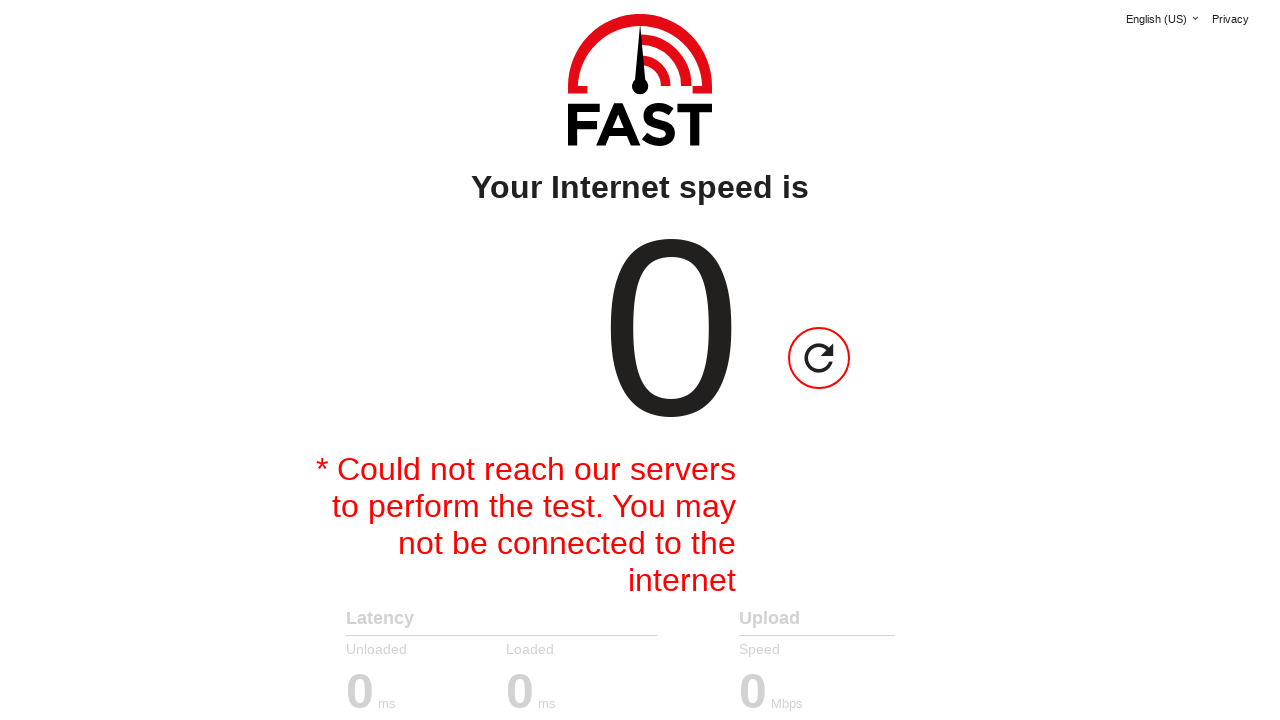

Latency value became visible in the detailed results
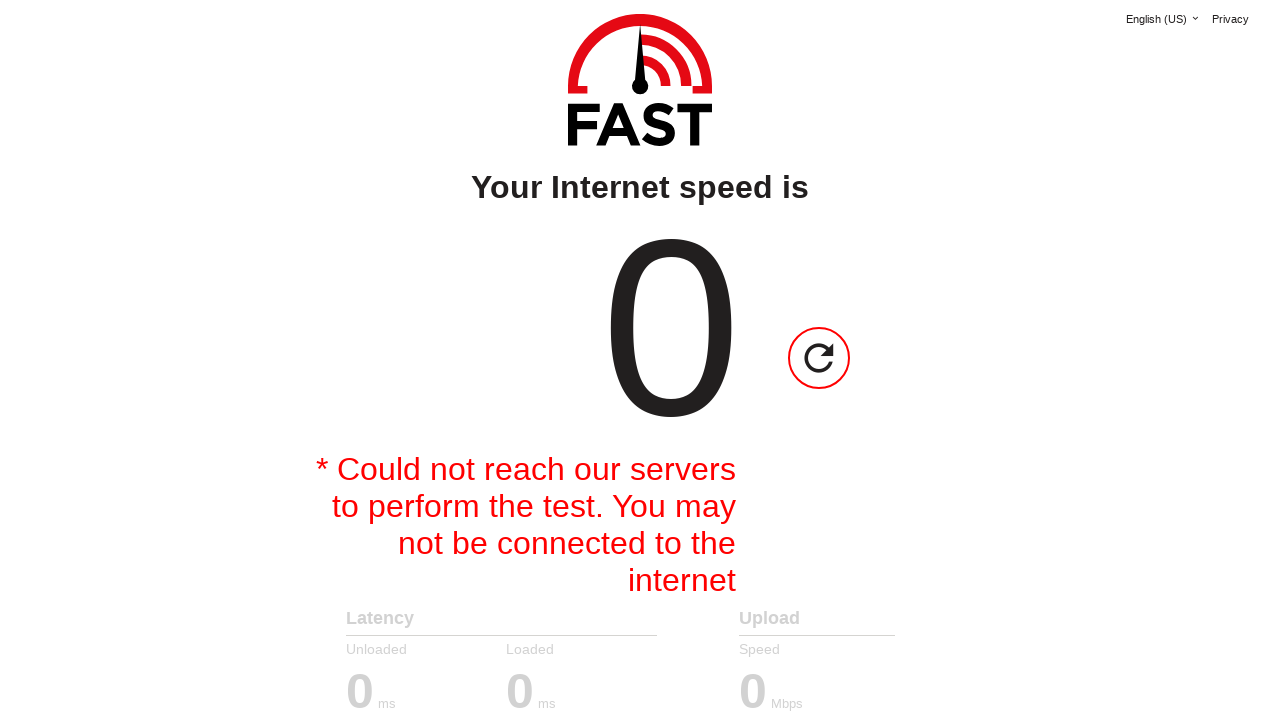

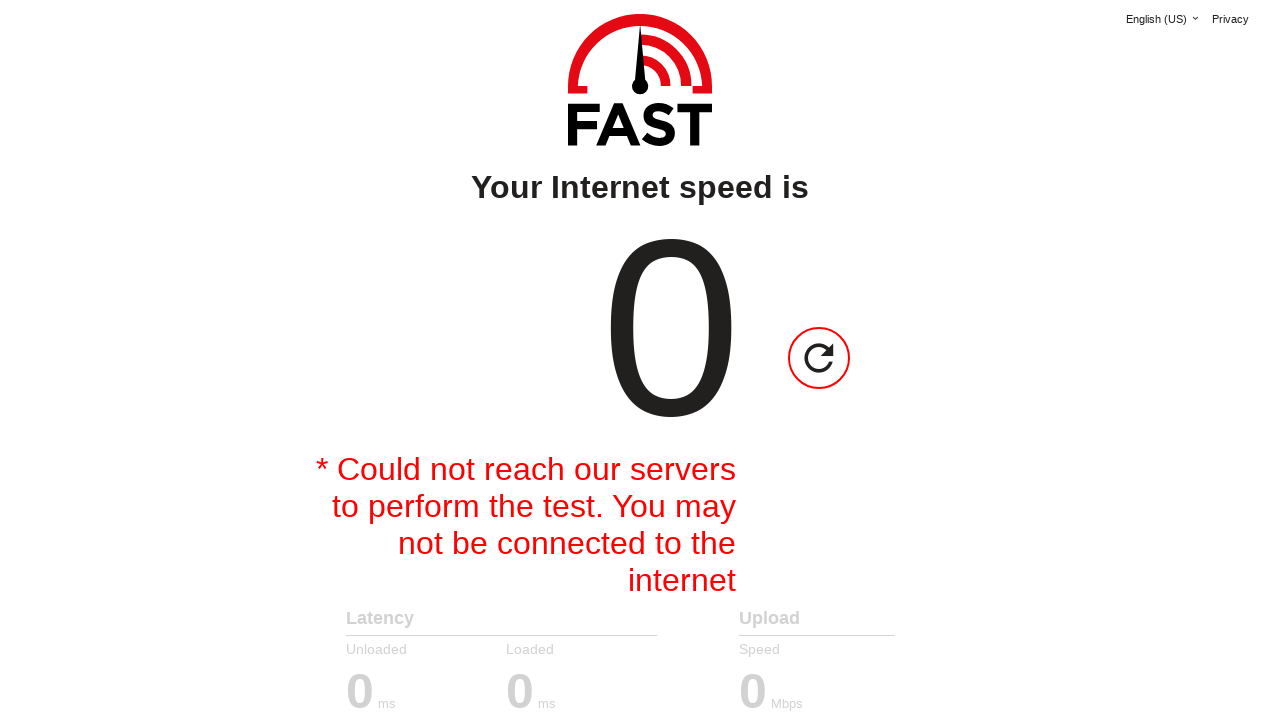